Tests the "Get started" link on the Playwright homepage by clicking it and verifying that the Installation heading becomes visible.

Starting URL: https://playwright.dev/

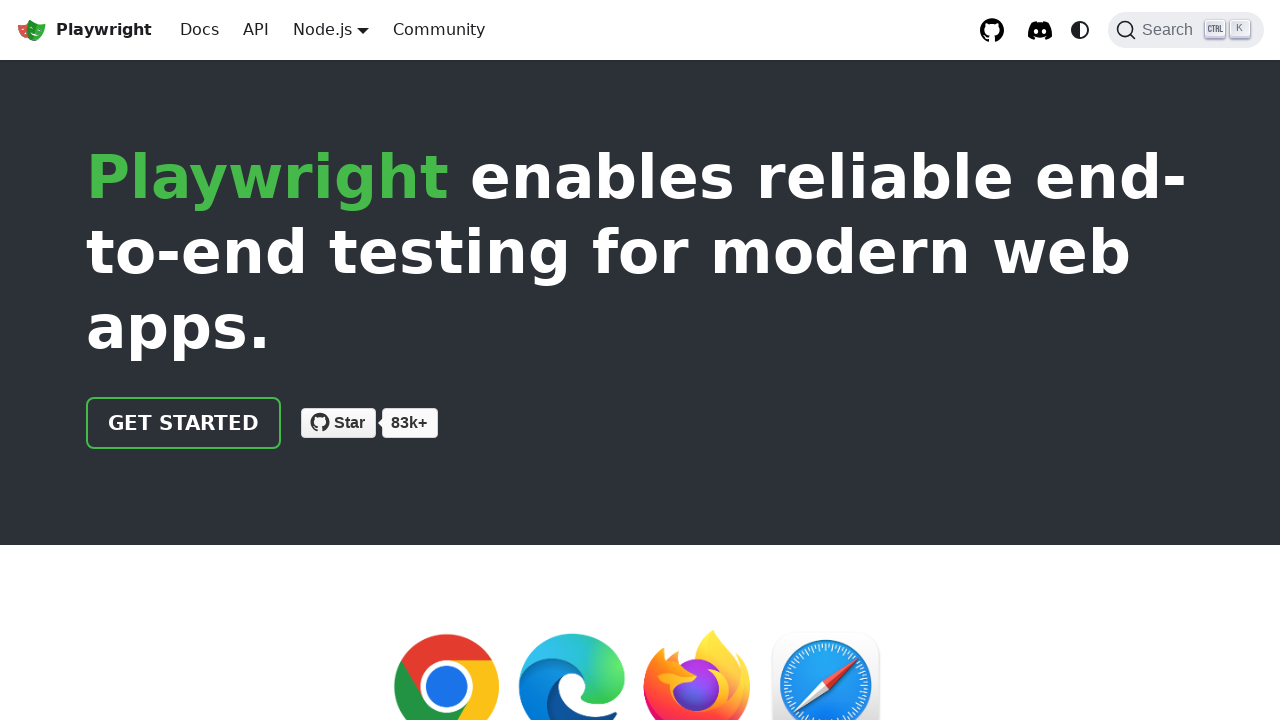

Clicked the 'Get started' link on Playwright homepage at (184, 423) on internal:role=link[name="Get started"i]
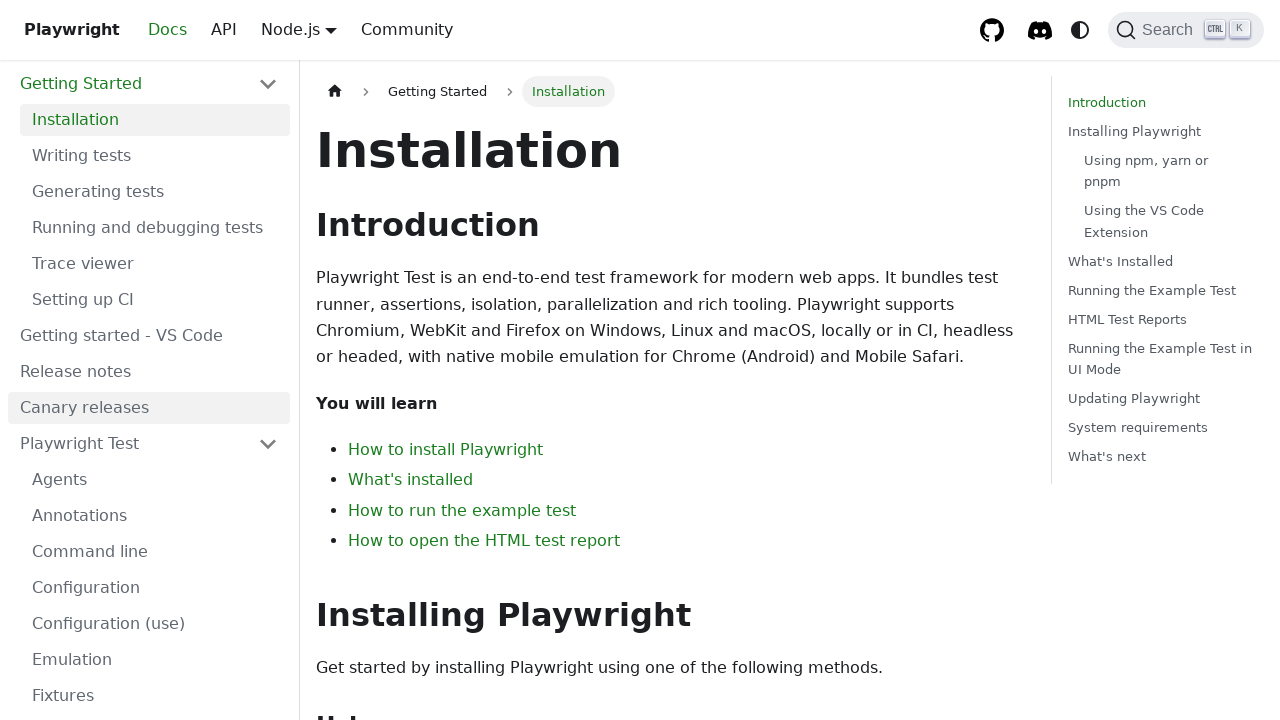

Installation heading became visible after clicking Get started
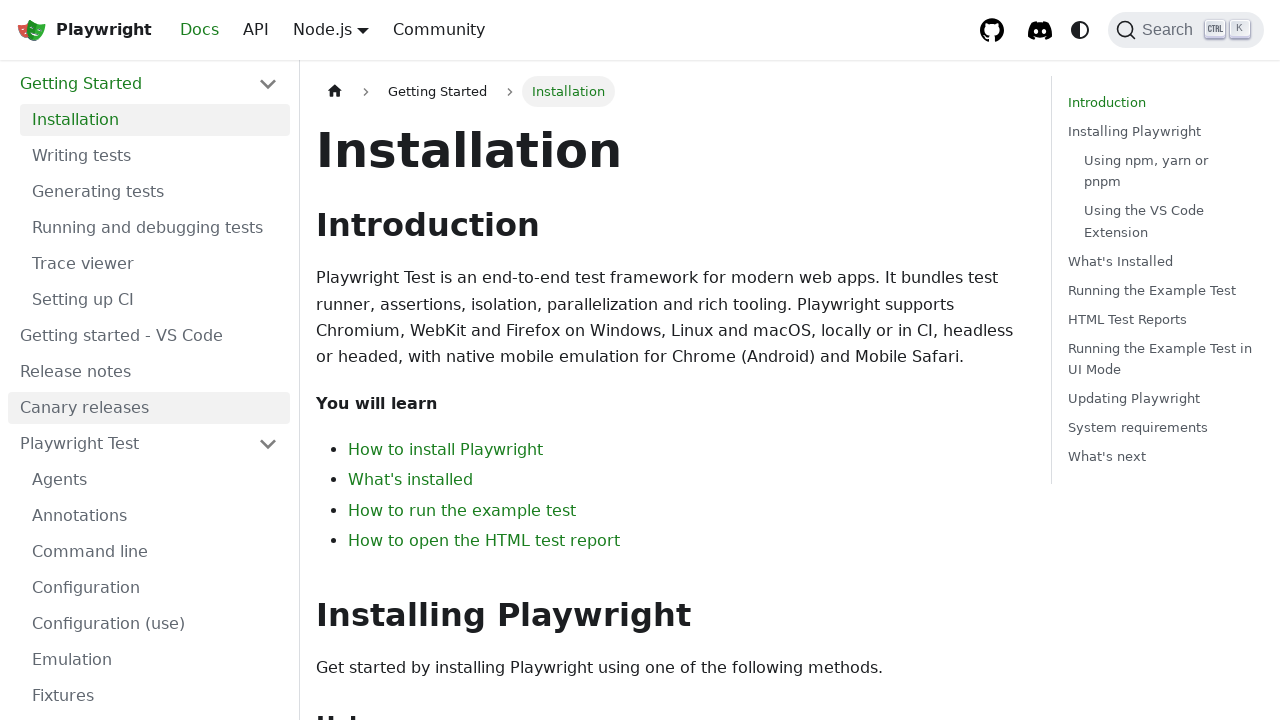

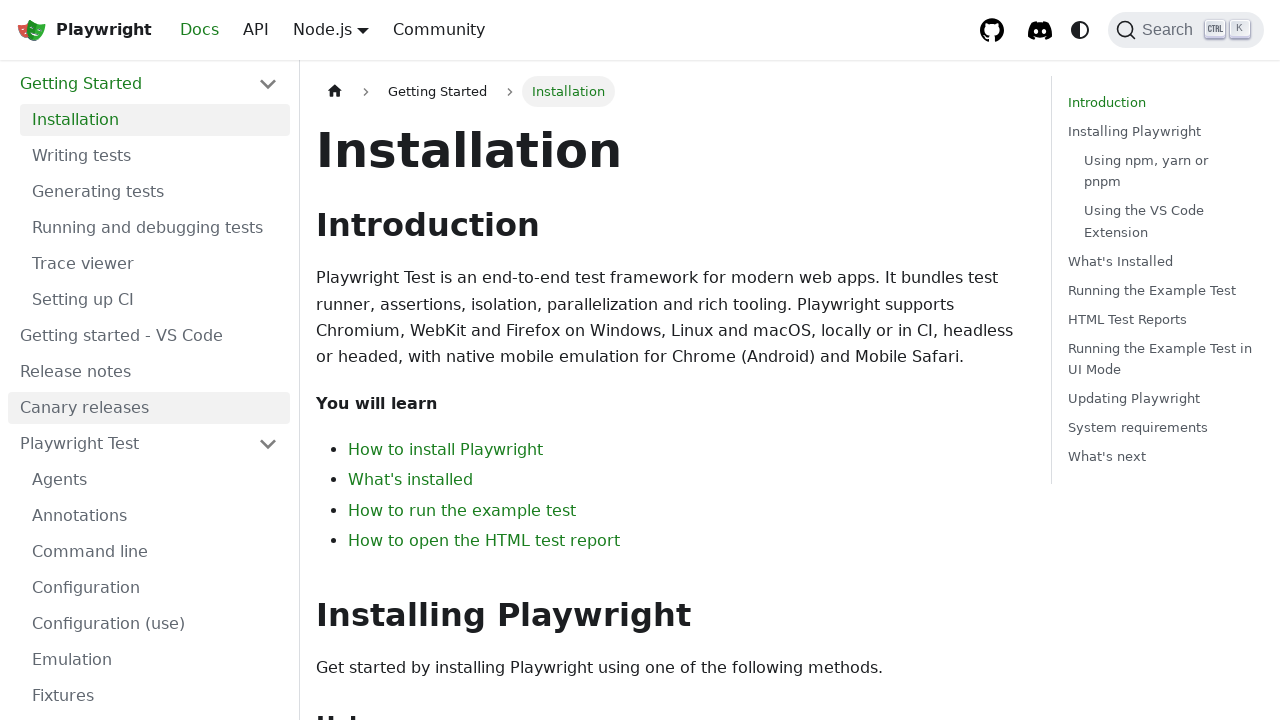